Navigates to Meesho e-commerce website and maximizes the browser window. The script contains mostly commented-out code for browsing products, but the active code only loads the homepage.

Starting URL: https://www.meesho.com

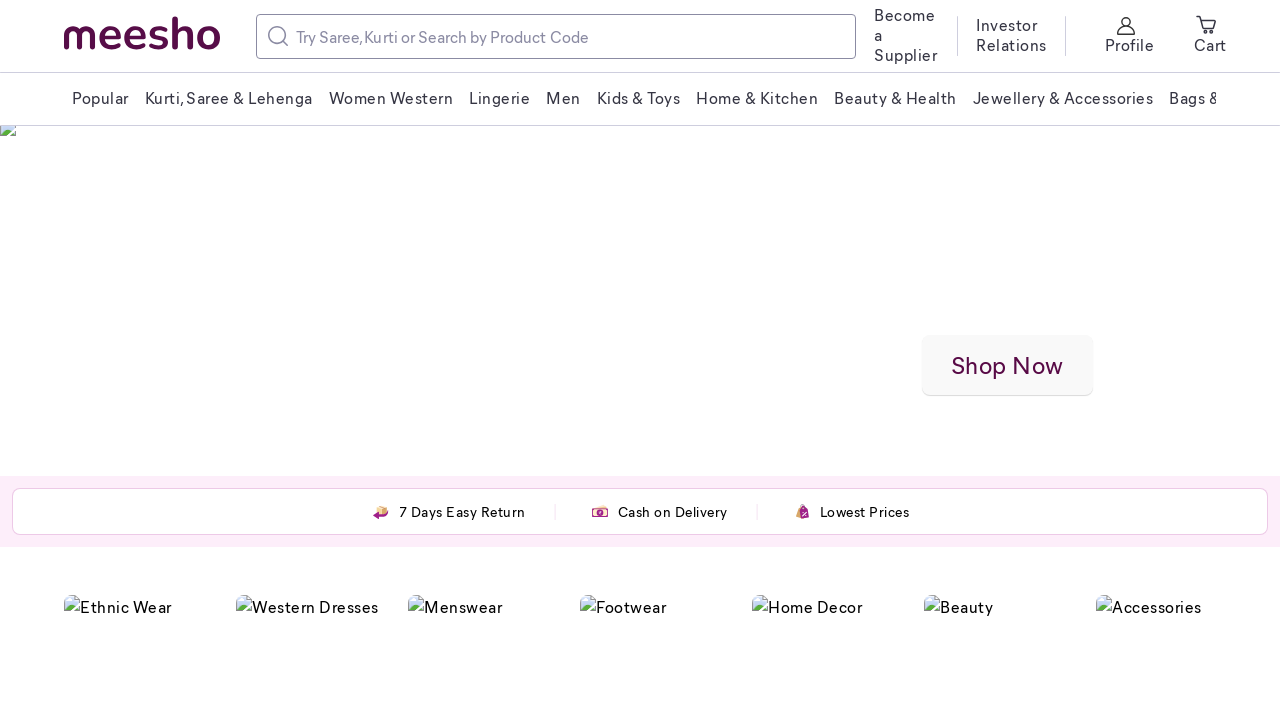

Waited for page to load with networkidle state
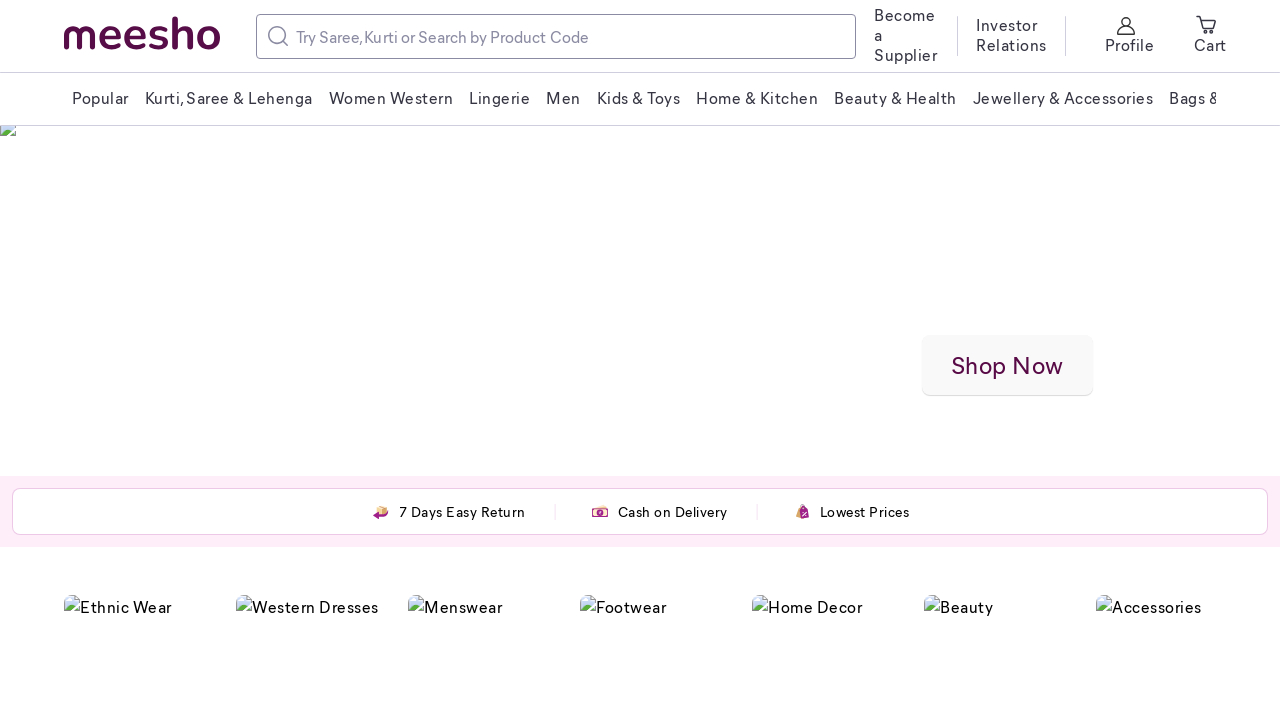

Set viewport size to 1920x1080 to maximize browser window
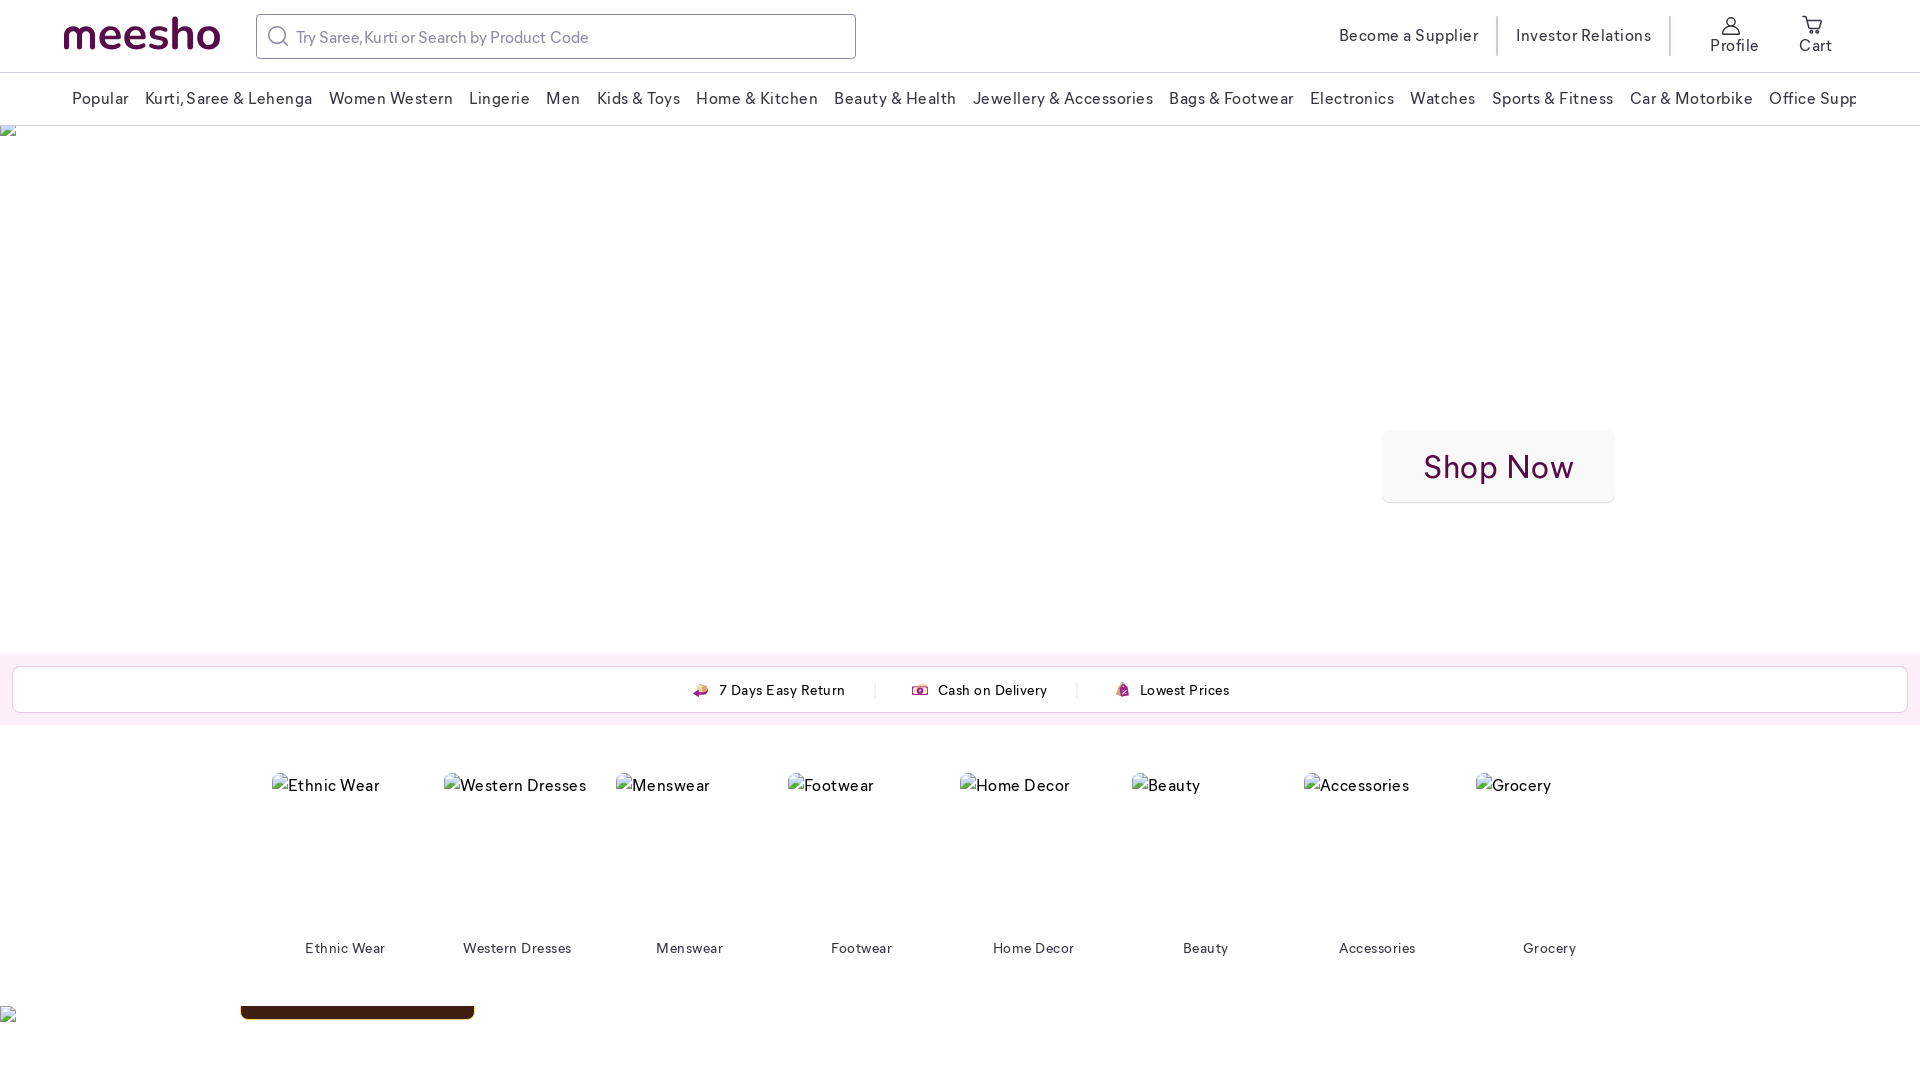

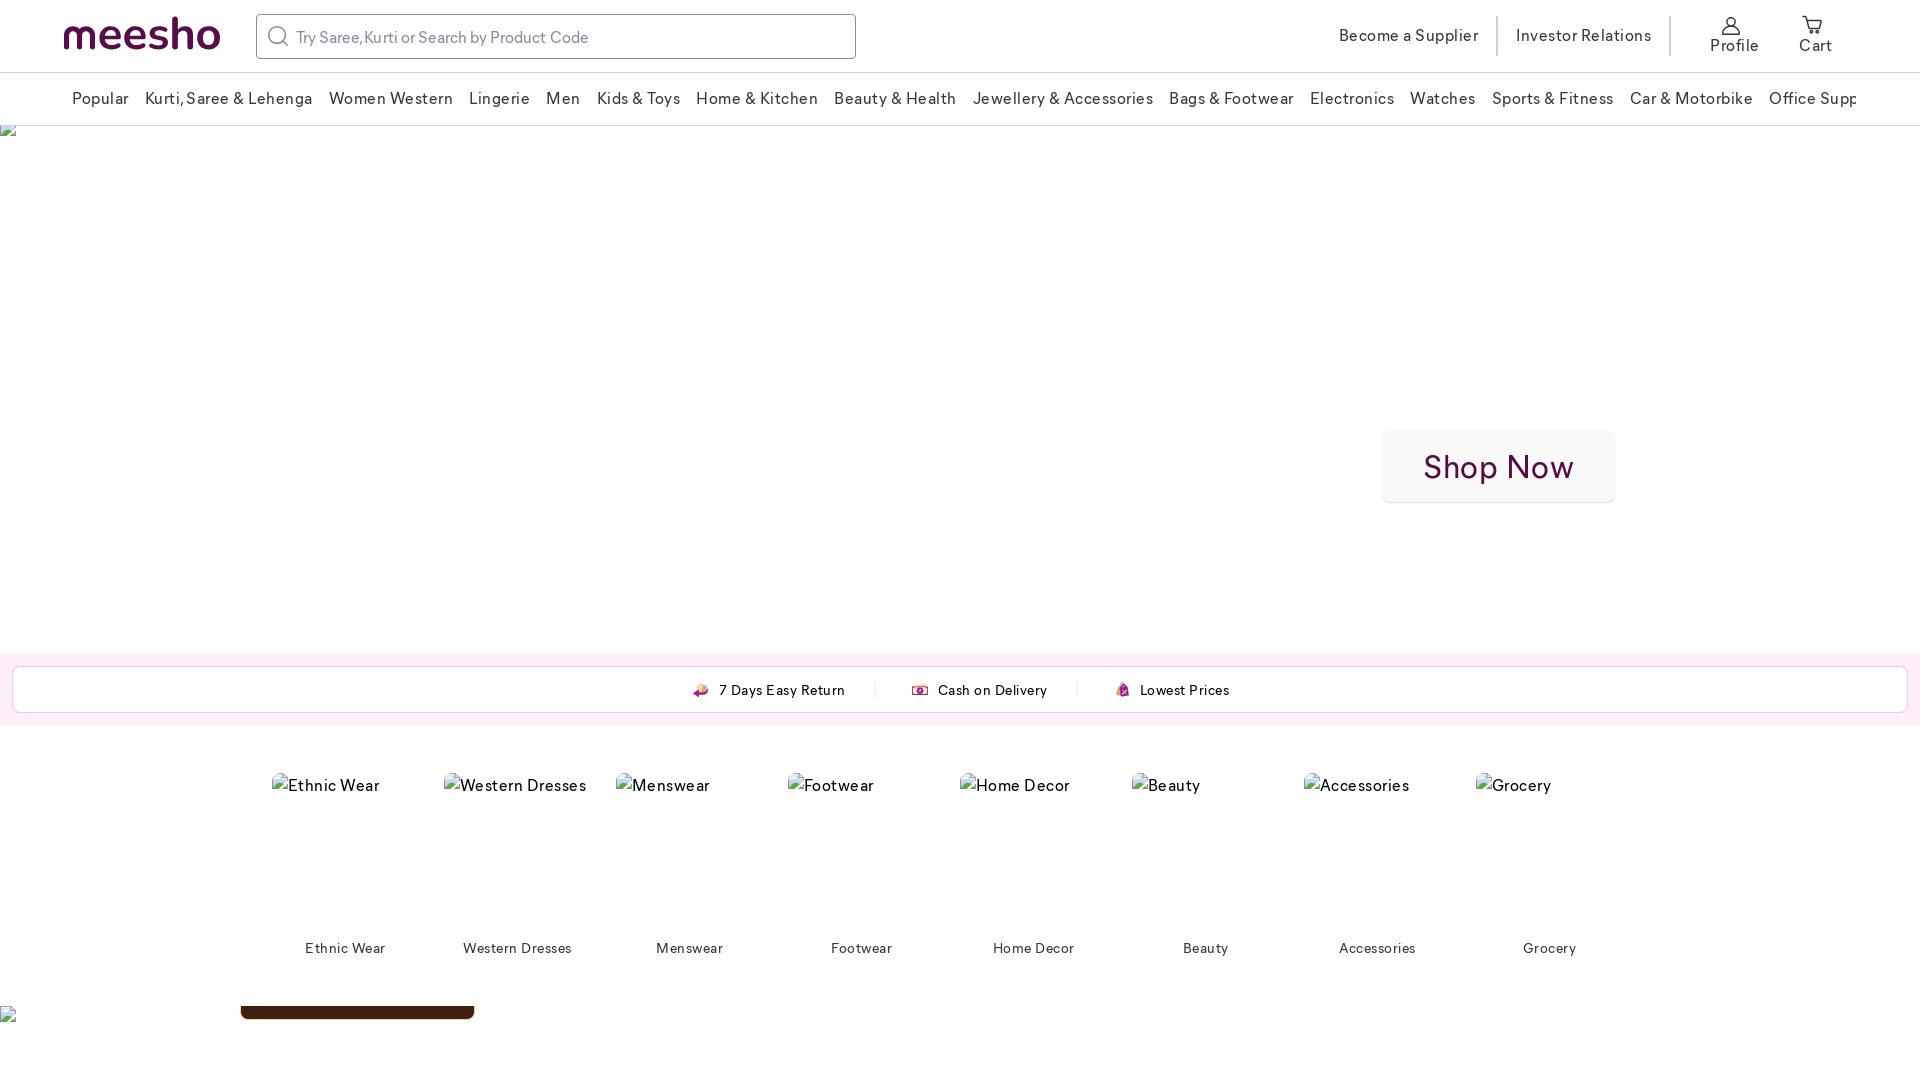